Tests conditional logic by checking the page title and clicking a checkbox if the title doesn't match expected value

Starting URL: http://only-testing-blog.blogspot.in/2013/11/new-test.html

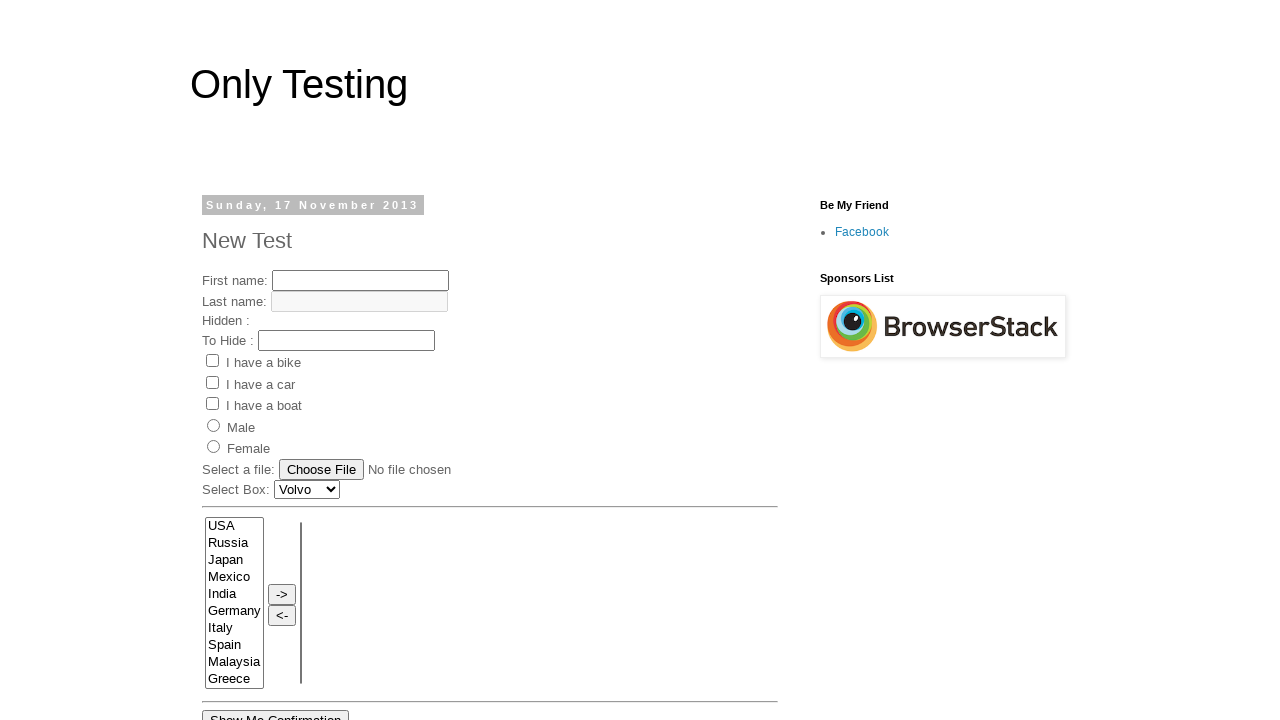

Retrieved page title for conditional logic
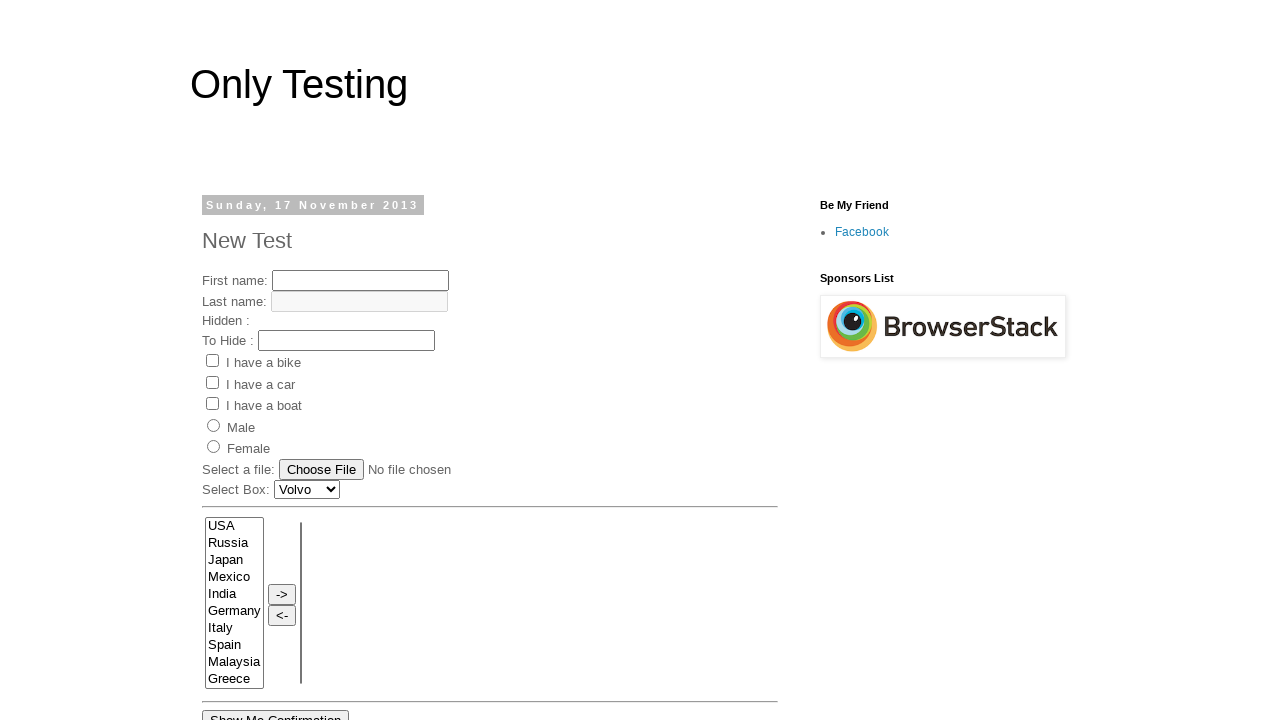

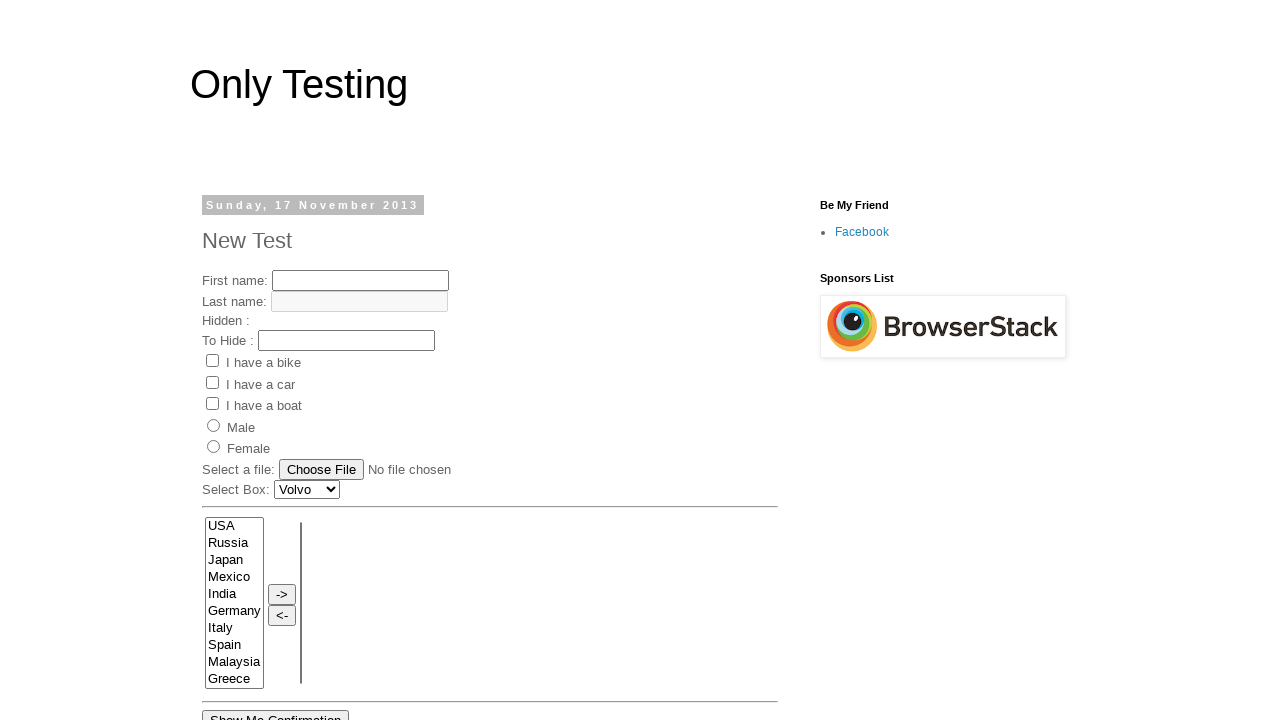